Tests radio button interactions on an HTML forms tutorial page by selecting radio buttons from multiple radio groups.

Starting URL: http://www.echoecho.com/htmlforms10.htm

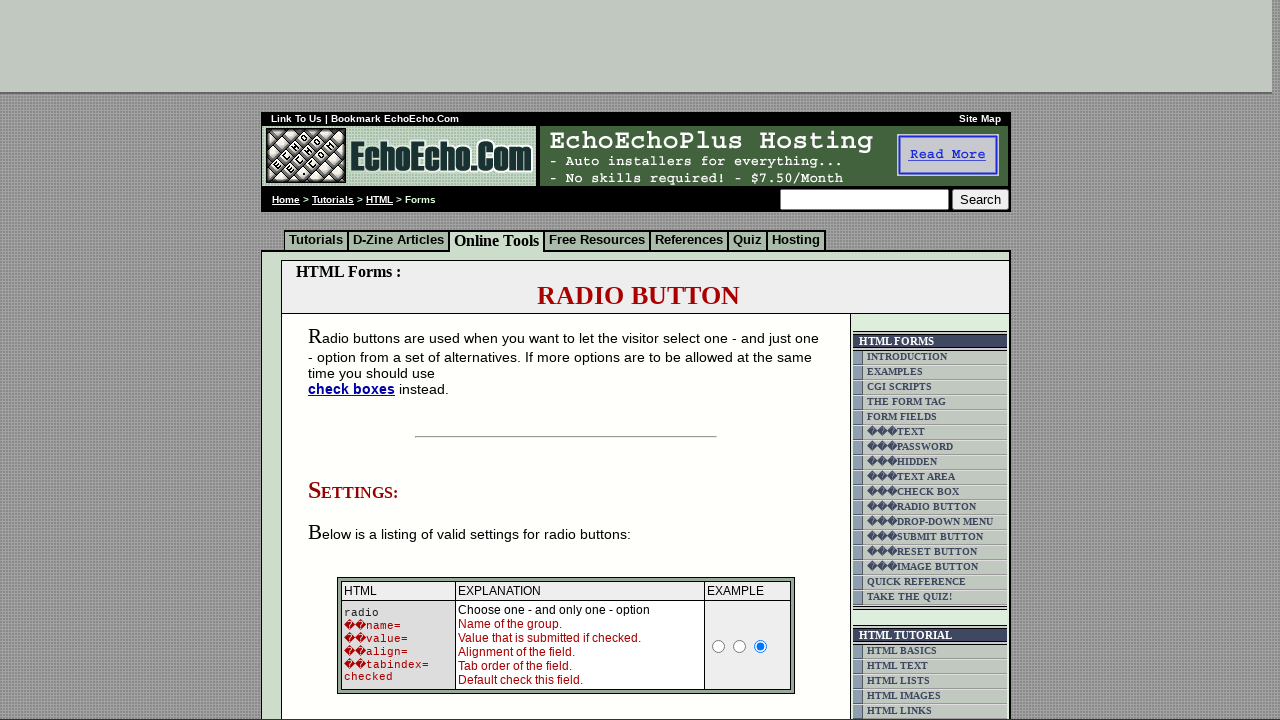

Page loaded with domcontentloaded state
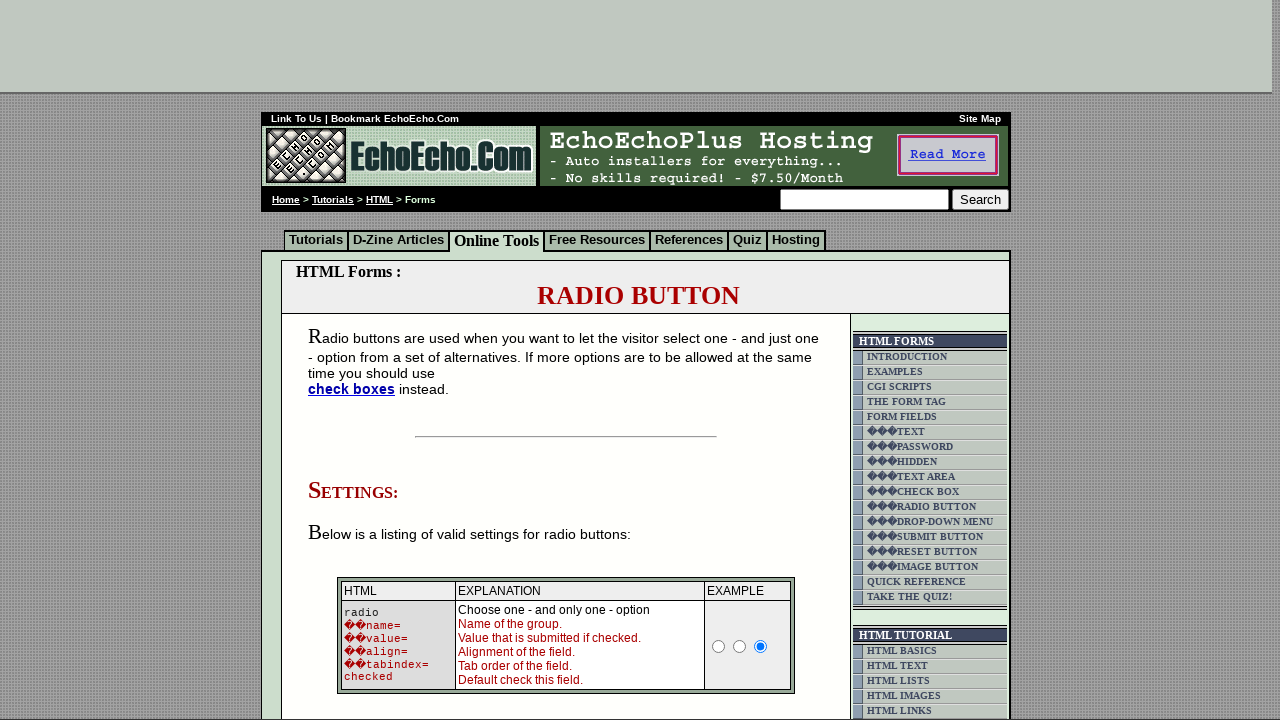

Located radio button group 1
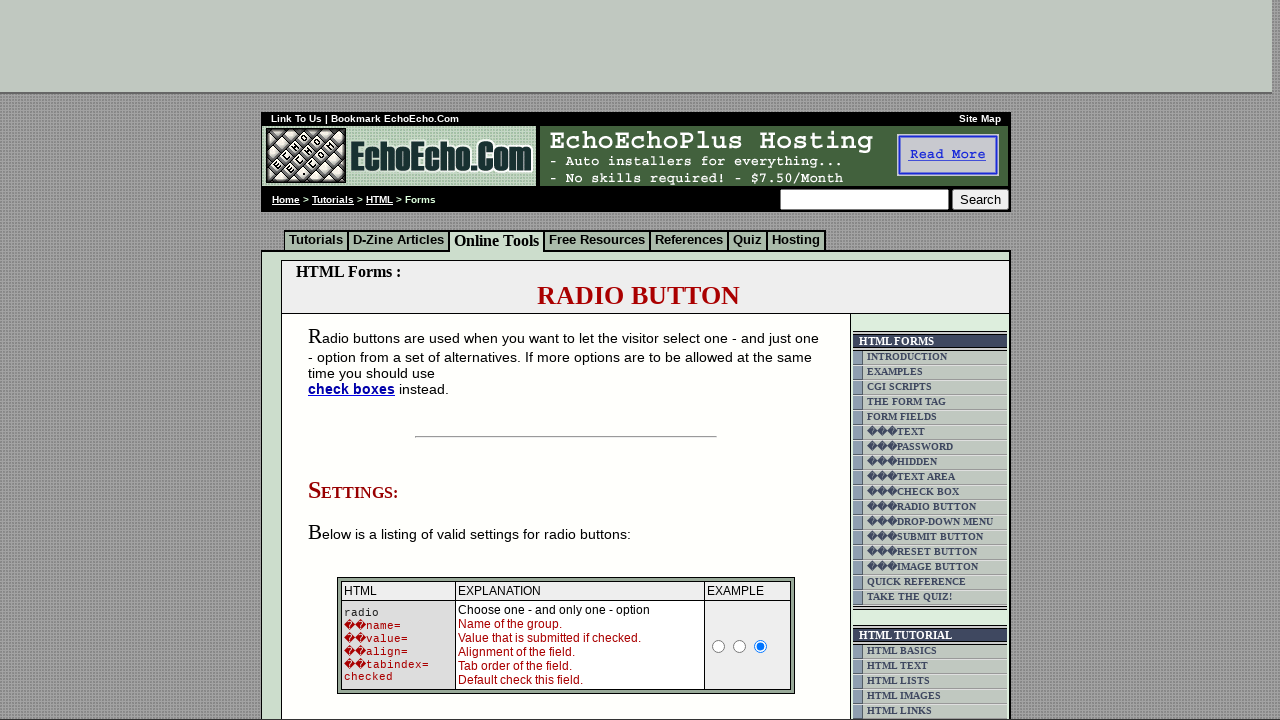

Clicked first radio button in group 1 at (356, 360) on input[name='group1'] >> nth=0
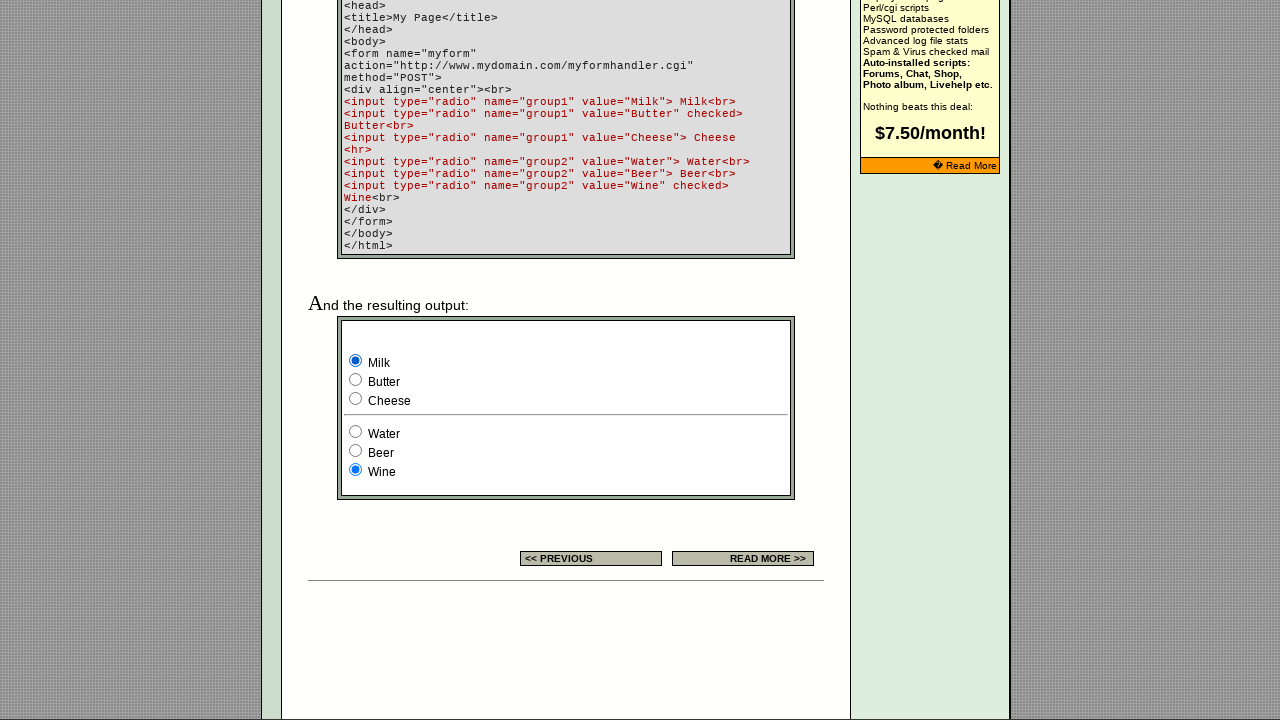

Located radio button group 2
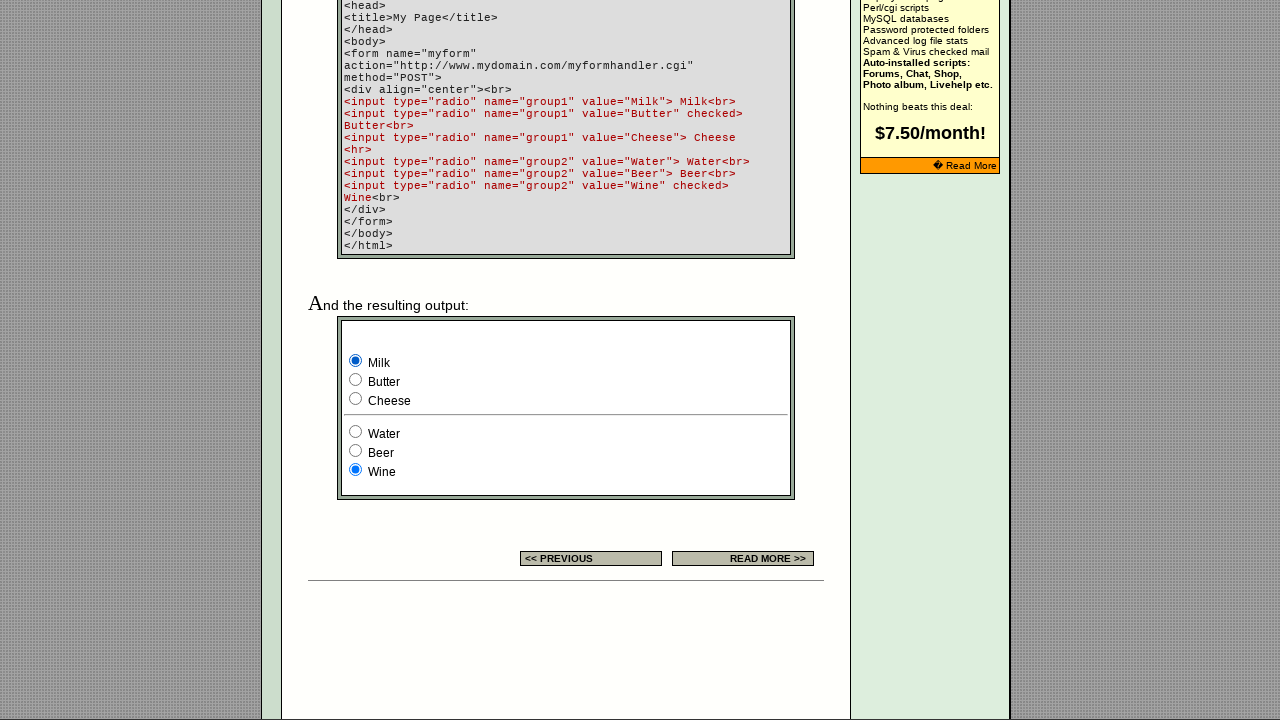

Clicked first radio button in group 2 at (356, 432) on input[name='group2'] >> nth=0
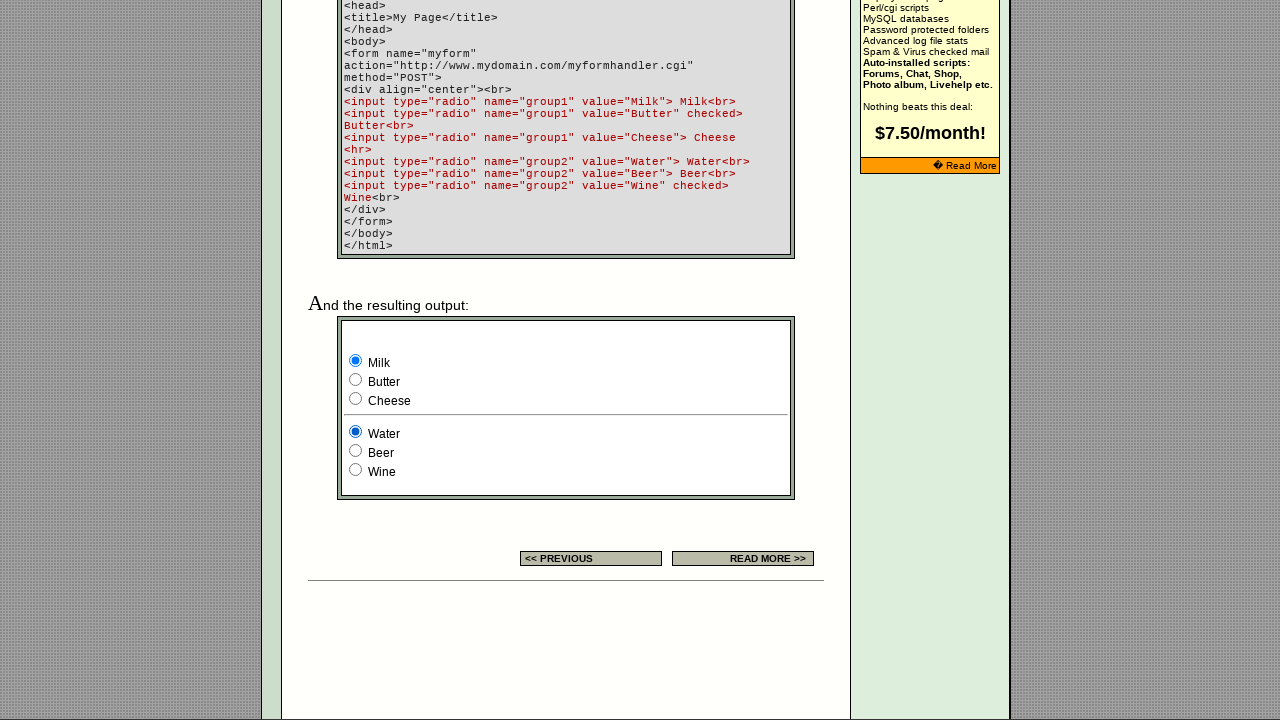

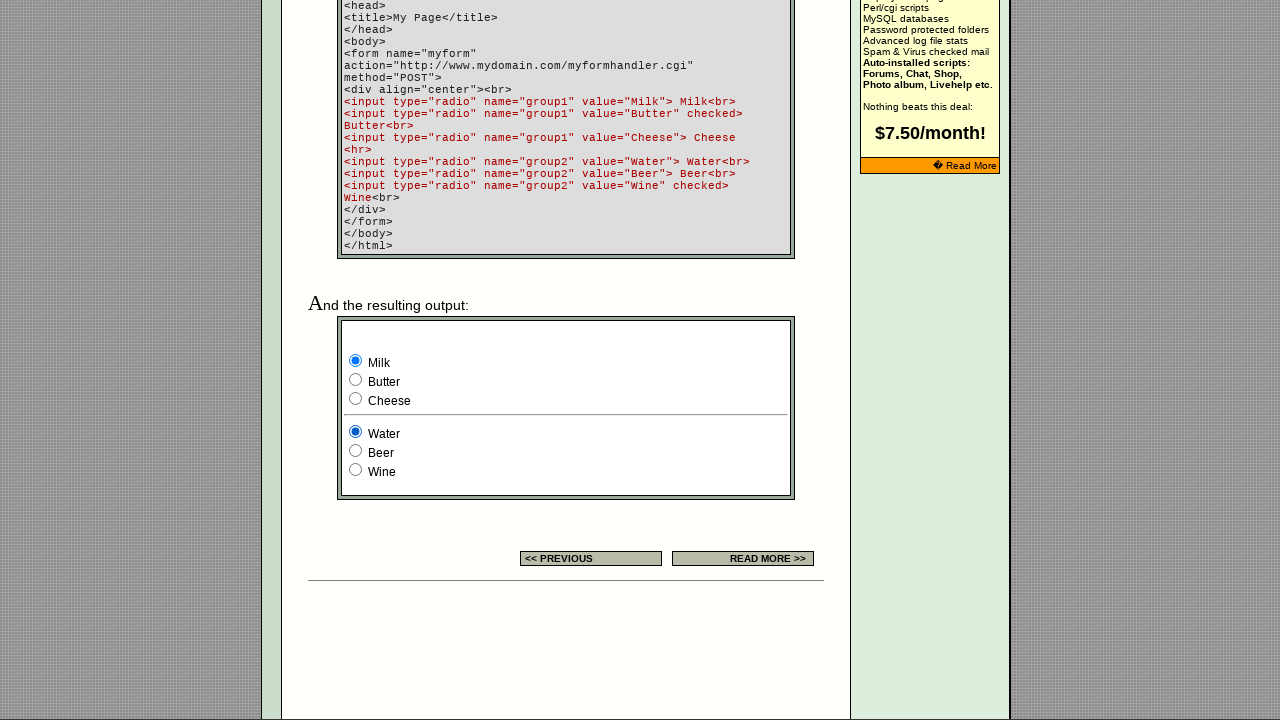